Tests editing a todo item by double-clicking and entering new text

Starting URL: https://demo.playwright.dev/todomvc

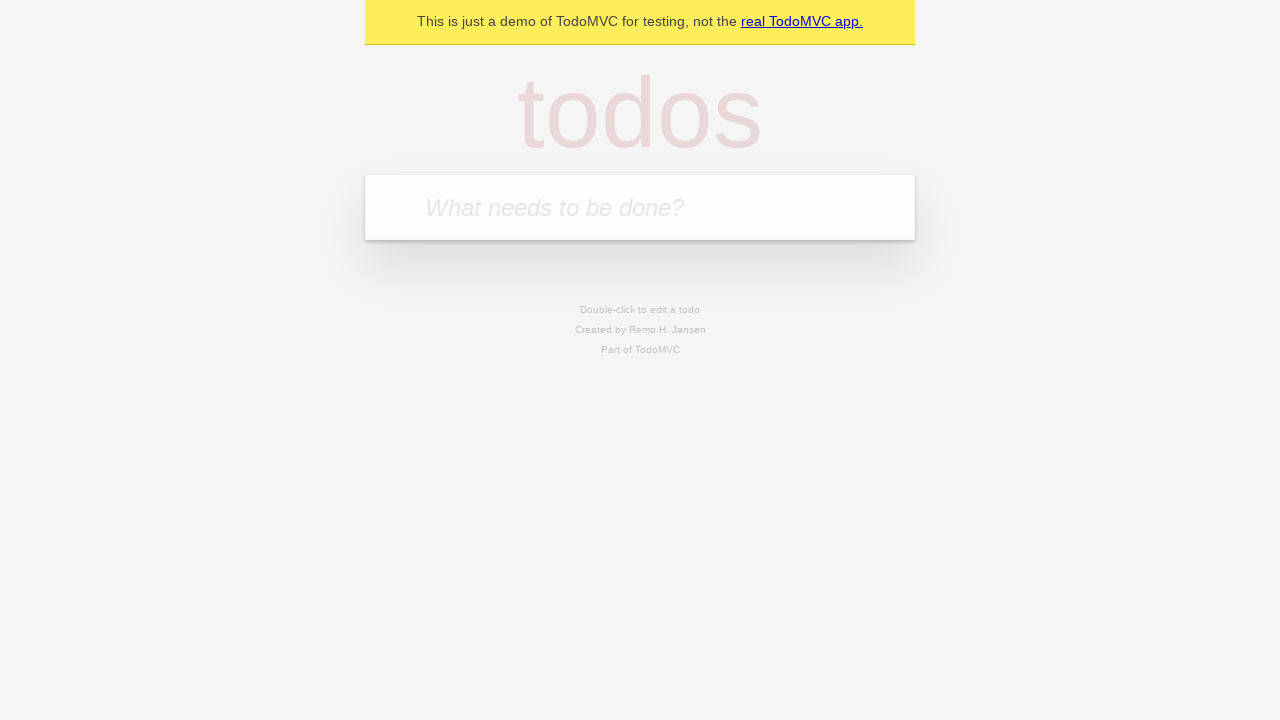

Filled new todo field with 'buy some cheese' on internal:attr=[placeholder="What needs to be done?"i]
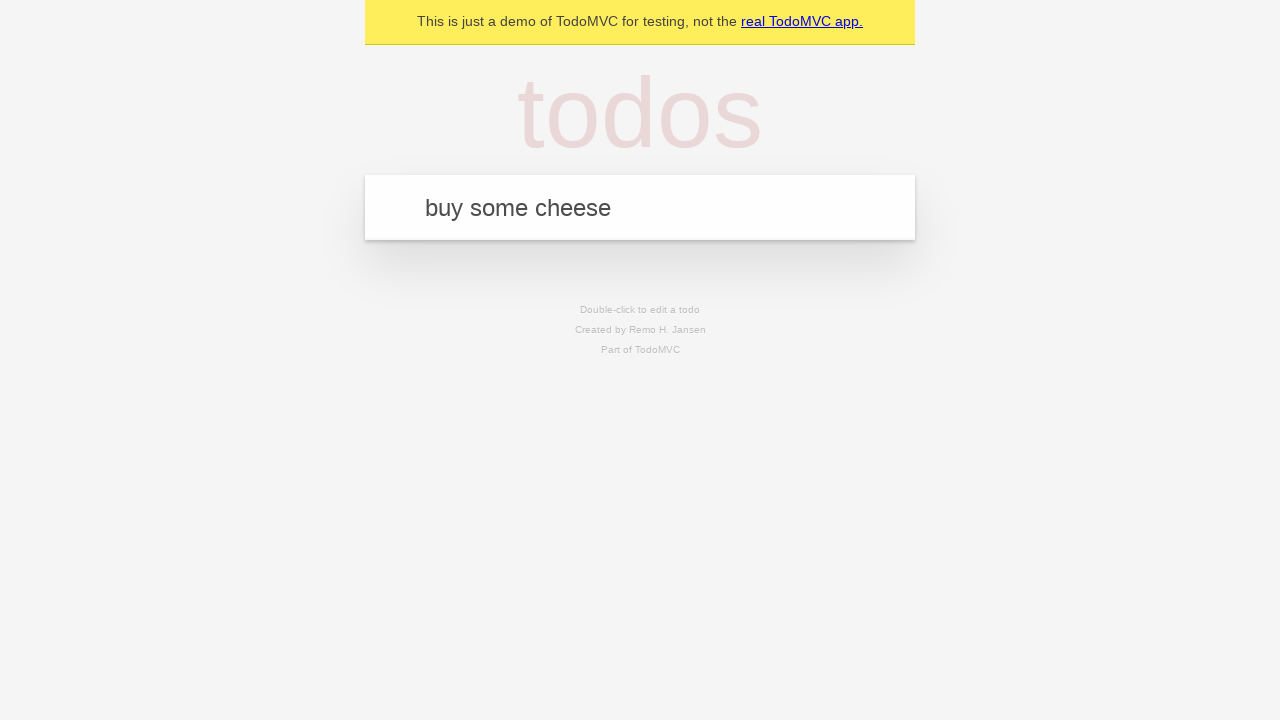

Pressed Enter to create todo 'buy some cheese' on internal:attr=[placeholder="What needs to be done?"i]
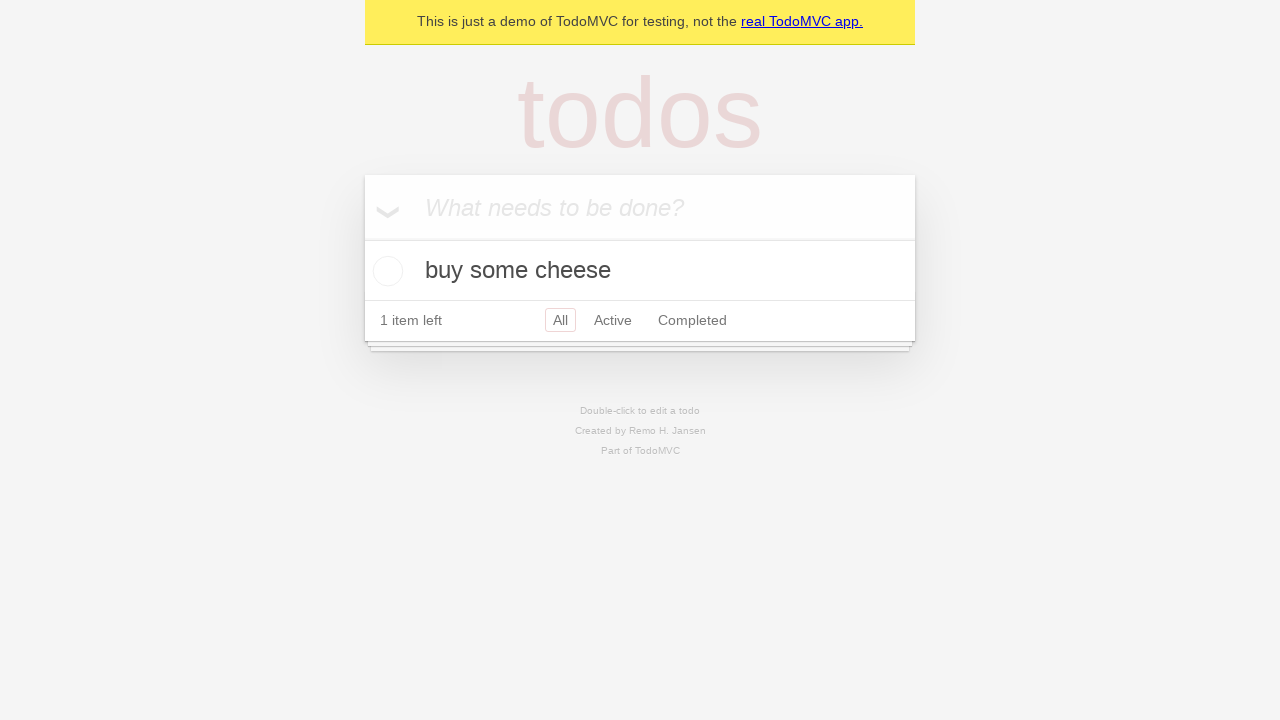

Filled new todo field with 'feed the cat' on internal:attr=[placeholder="What needs to be done?"i]
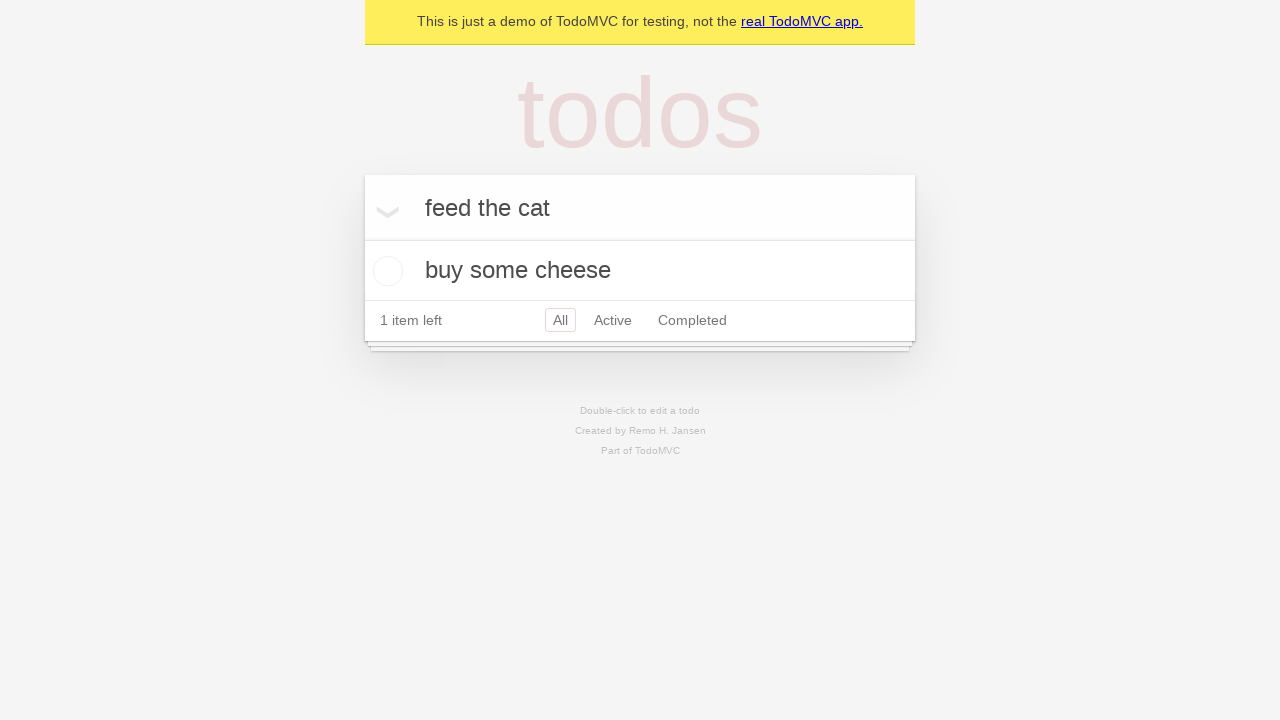

Pressed Enter to create todo 'feed the cat' on internal:attr=[placeholder="What needs to be done?"i]
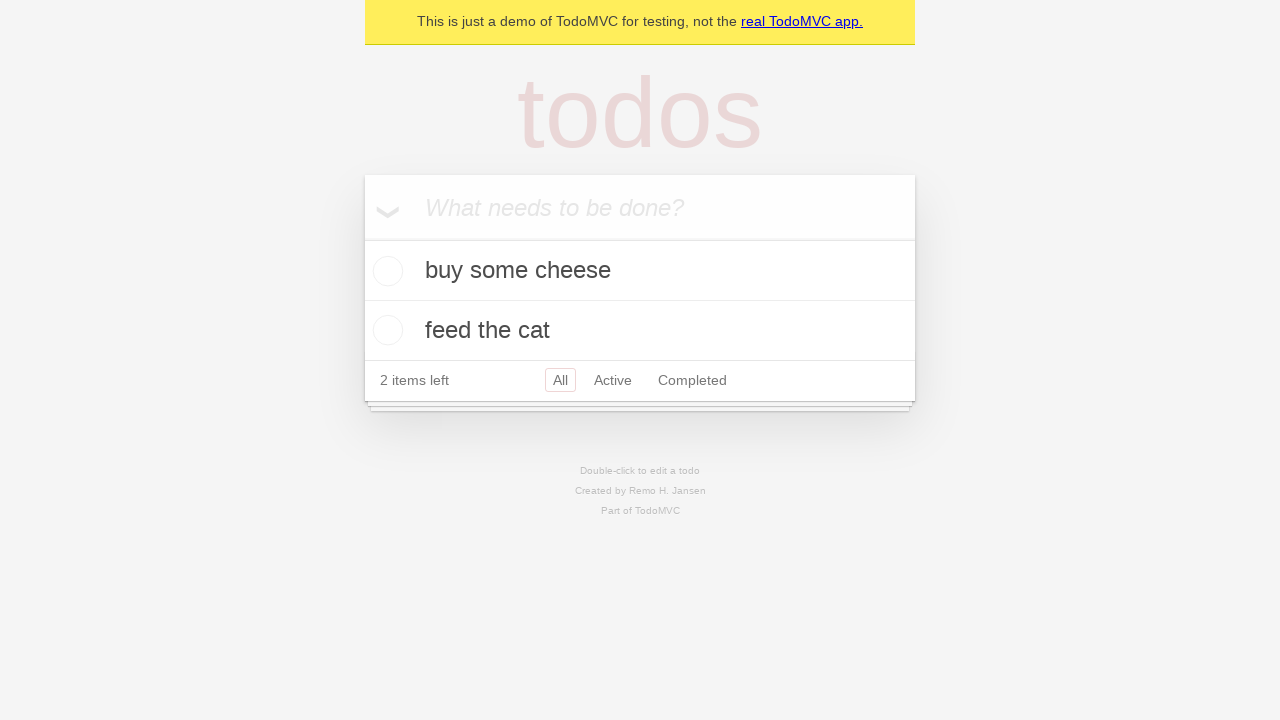

Filled new todo field with 'book a doctors appointment' on internal:attr=[placeholder="What needs to be done?"i]
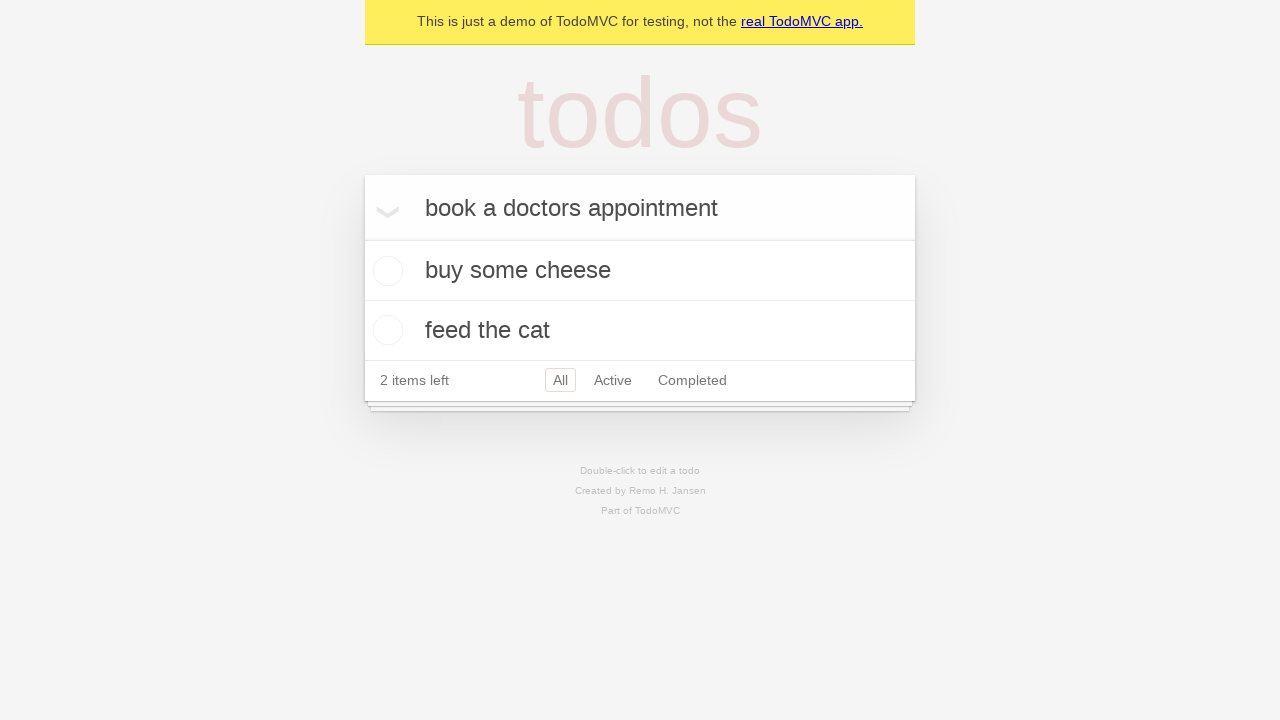

Pressed Enter to create todo 'book a doctors appointment' on internal:attr=[placeholder="What needs to be done?"i]
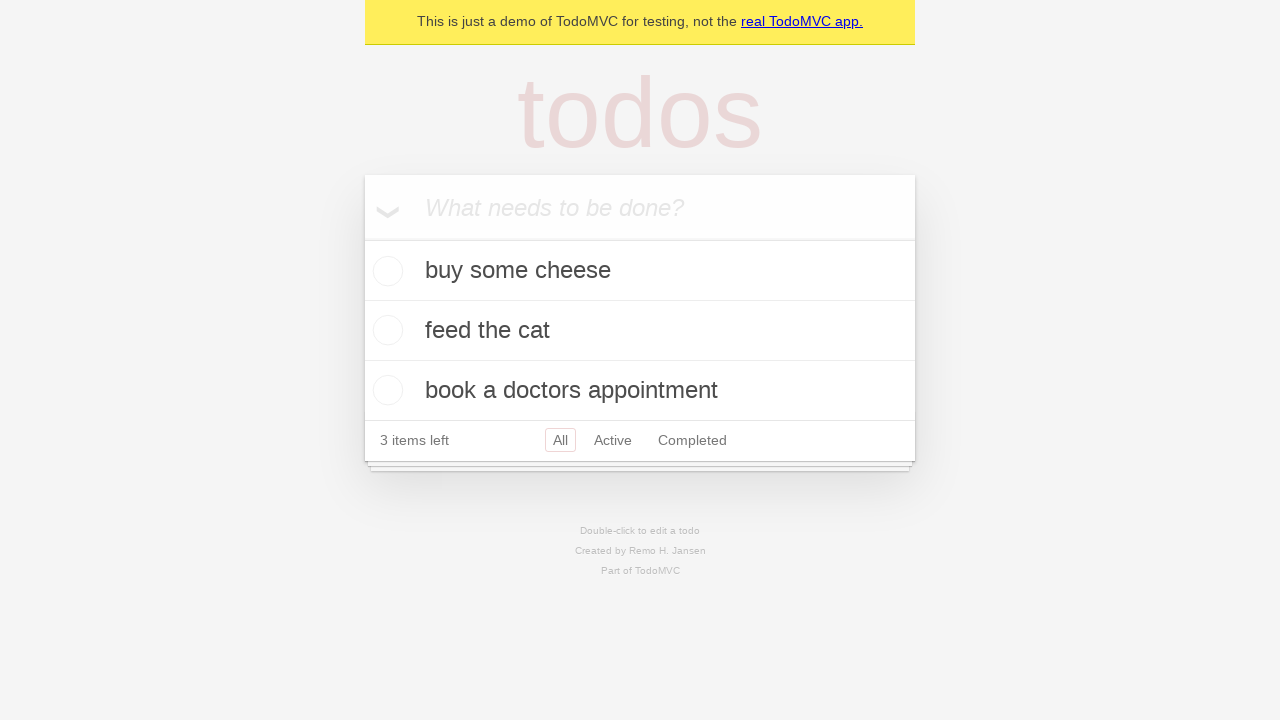

Retrieved todo items list
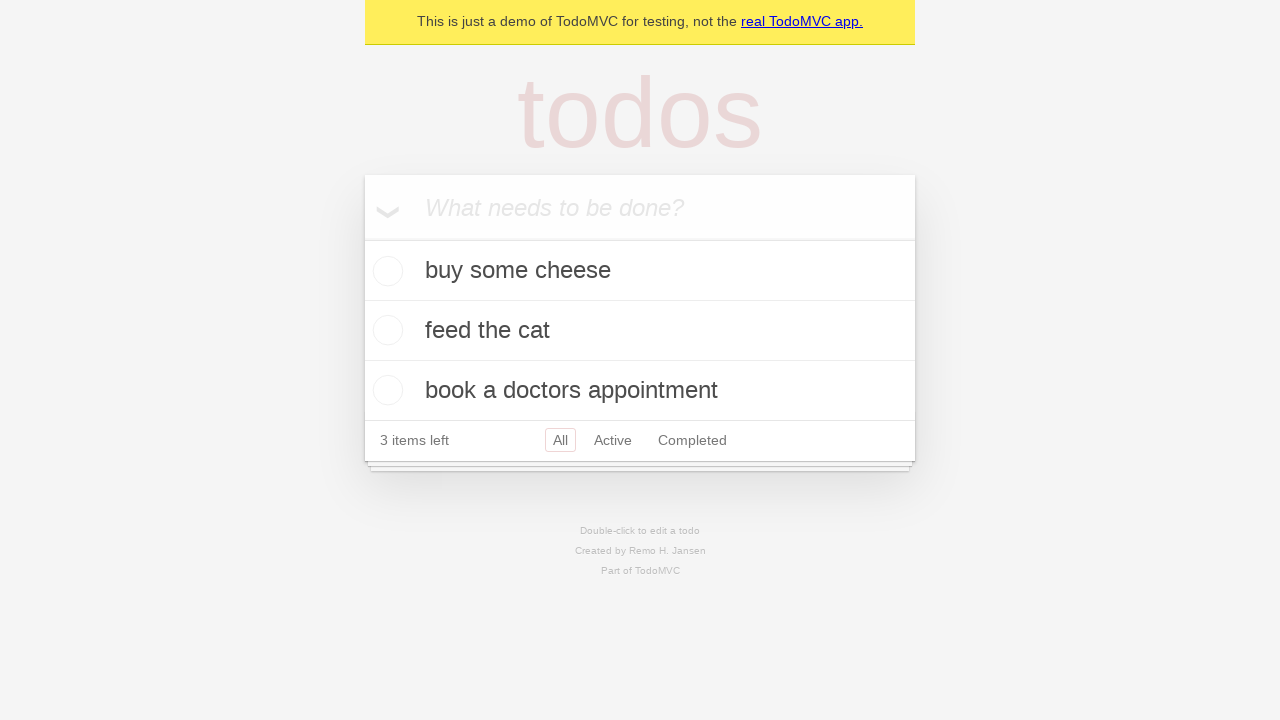

Selected second todo item
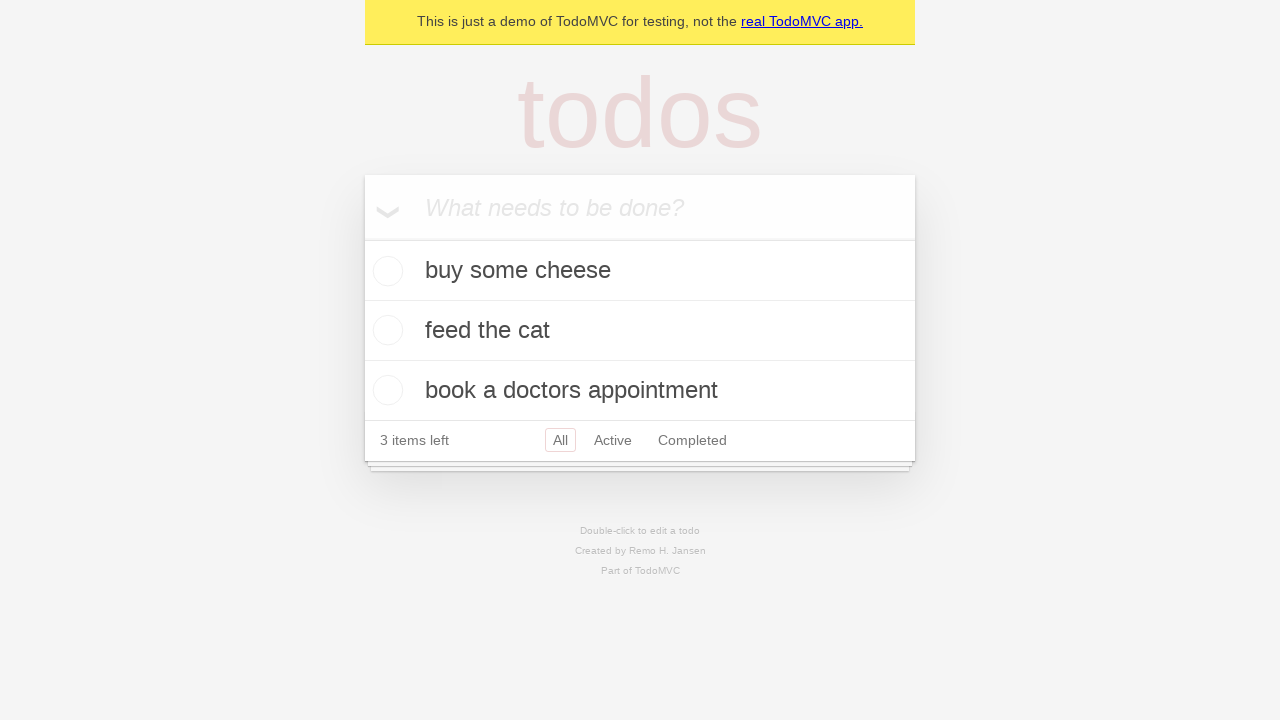

Double-clicked second todo to enter edit mode at (640, 331) on internal:testid=[data-testid="todo-item"s] >> nth=1
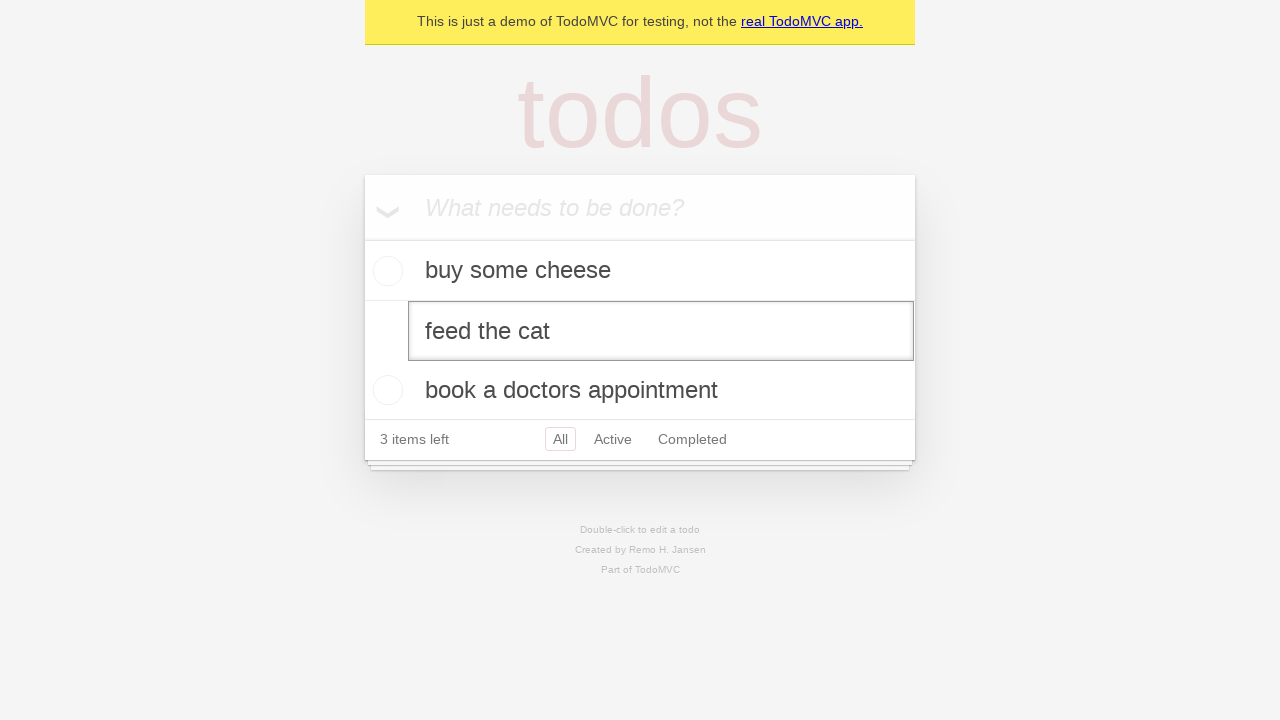

Filled edit field with new text 'buy some sausages' on internal:testid=[data-testid="todo-item"s] >> nth=1 >> internal:role=textbox[nam
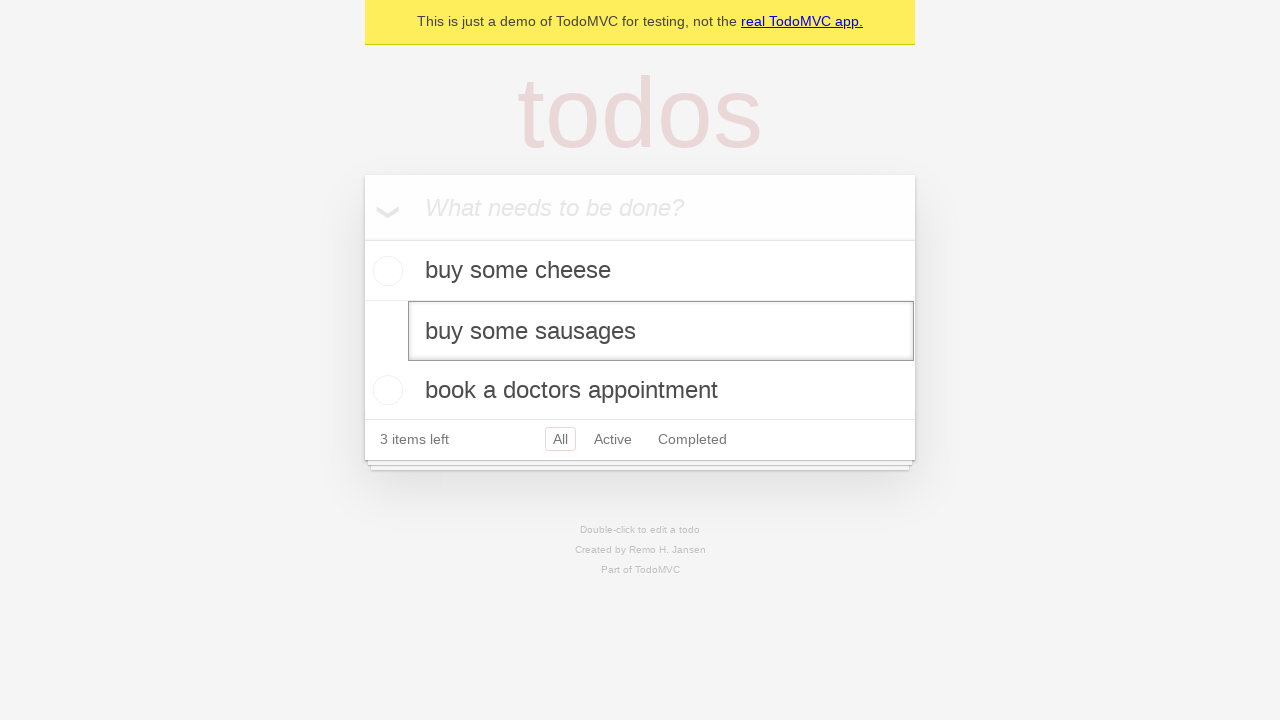

Pressed Enter to confirm edit on internal:testid=[data-testid="todo-item"s] >> nth=1 >> internal:role=textbox[nam
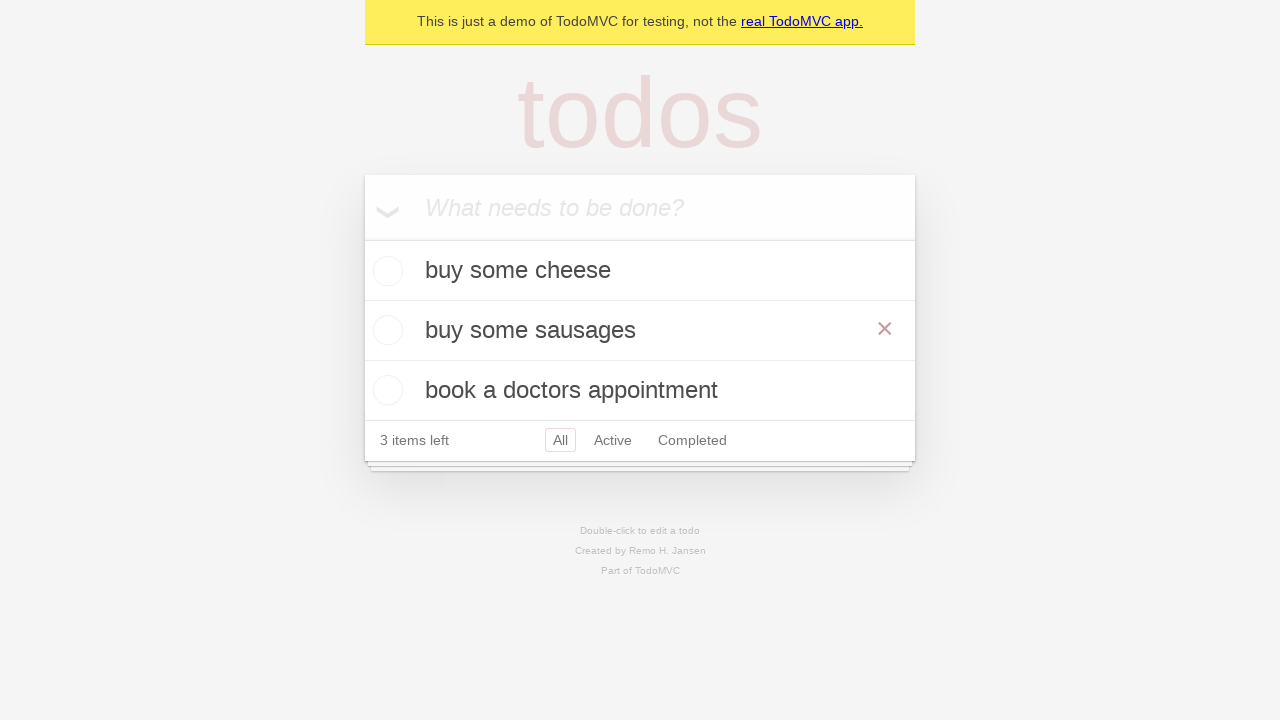

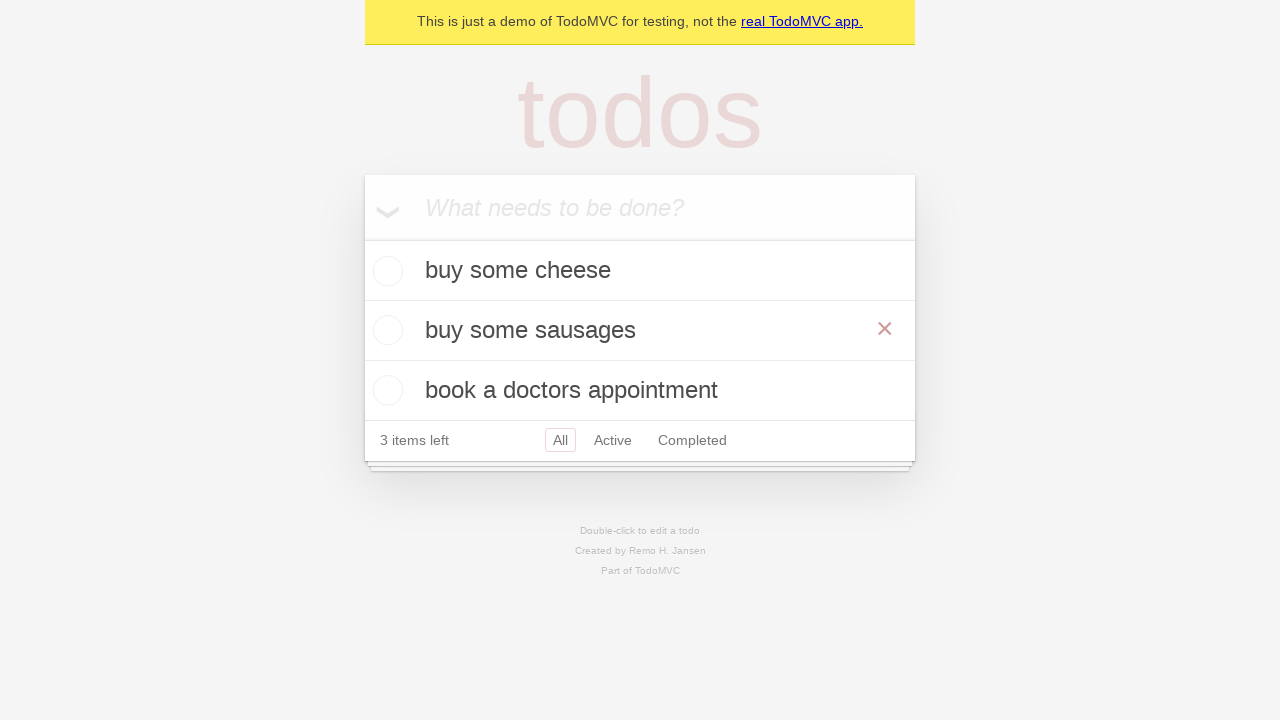